Retrieves a value from an image attribute, performs a mathematical calculation, and submits a form with the result along with checkbox and radio button selections

Starting URL: http://suninjuly.github.io/get_attribute.html

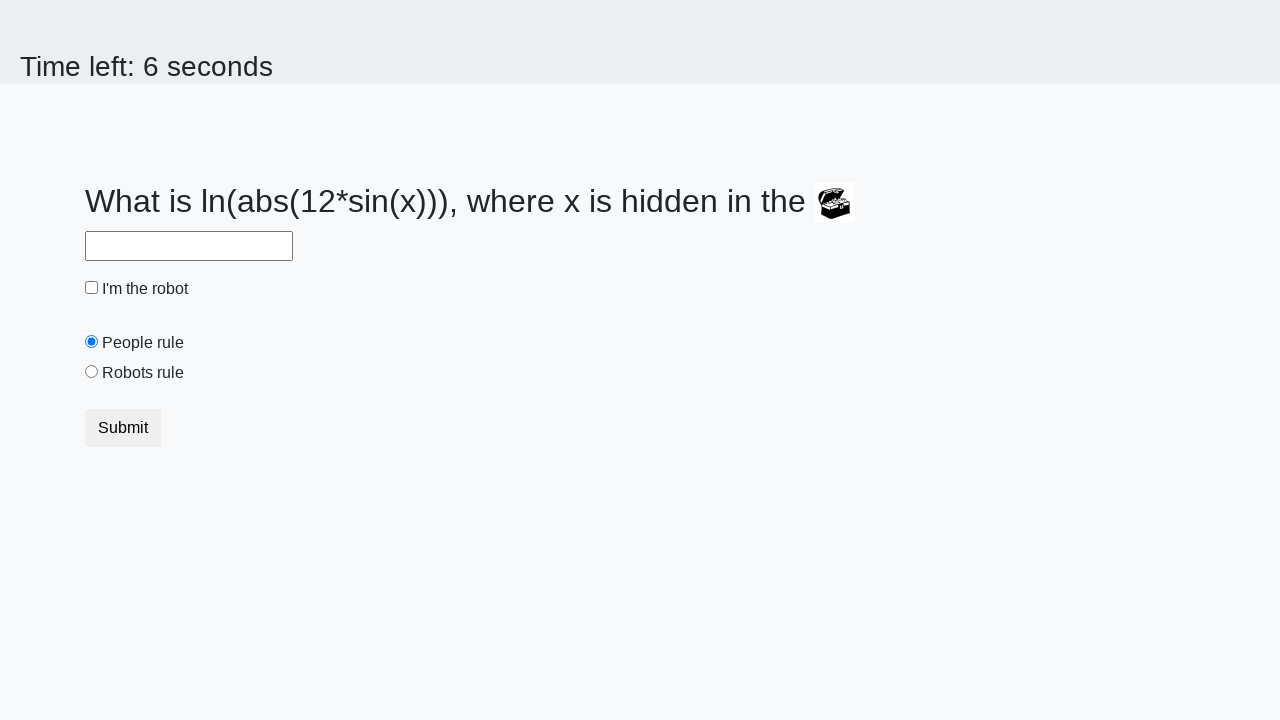

Located the image element
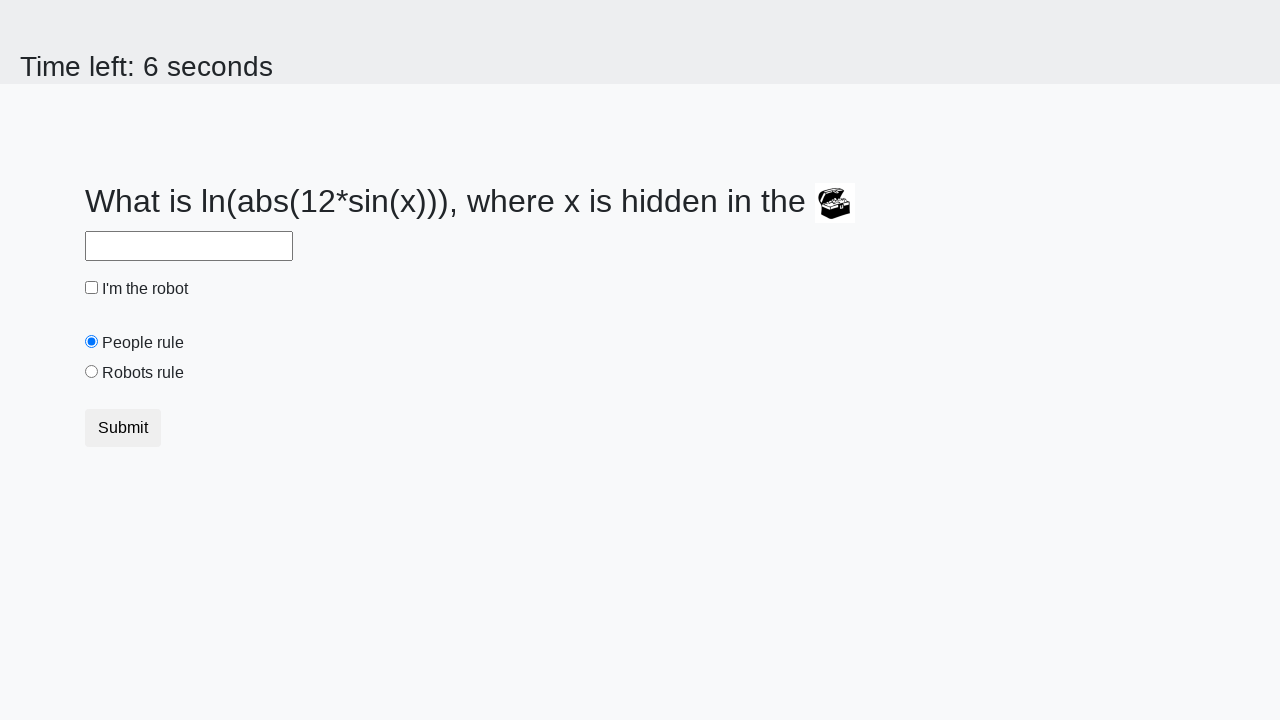

Retrieved valuex attribute from image: 995
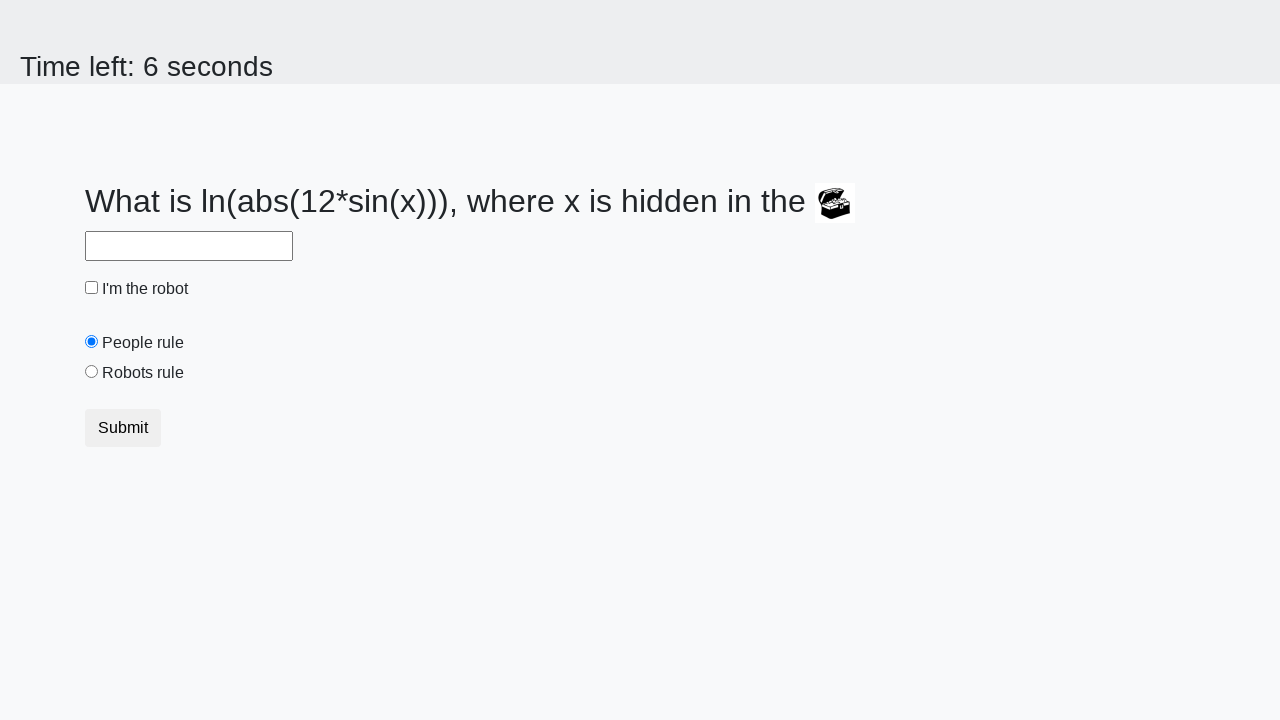

Calculated result from mathematical formula: 2.22850798272707
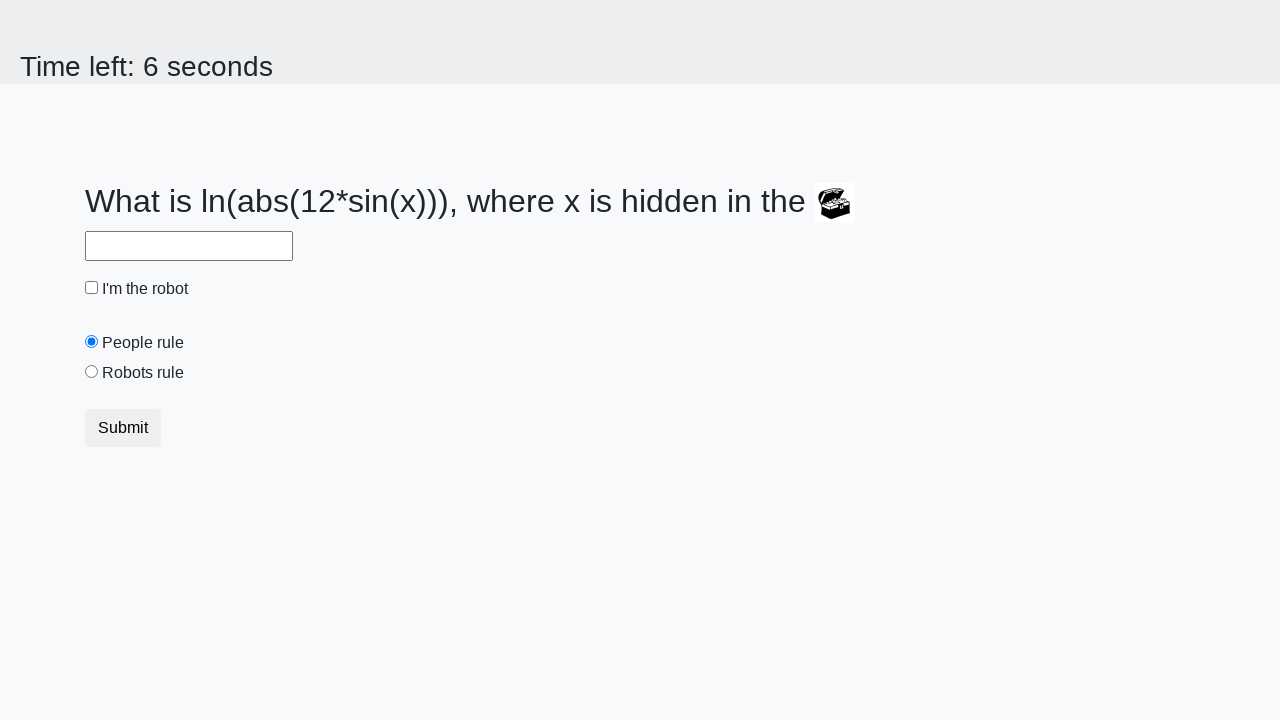

Filled answer field with calculated value: 2.22850798272707 on #answer
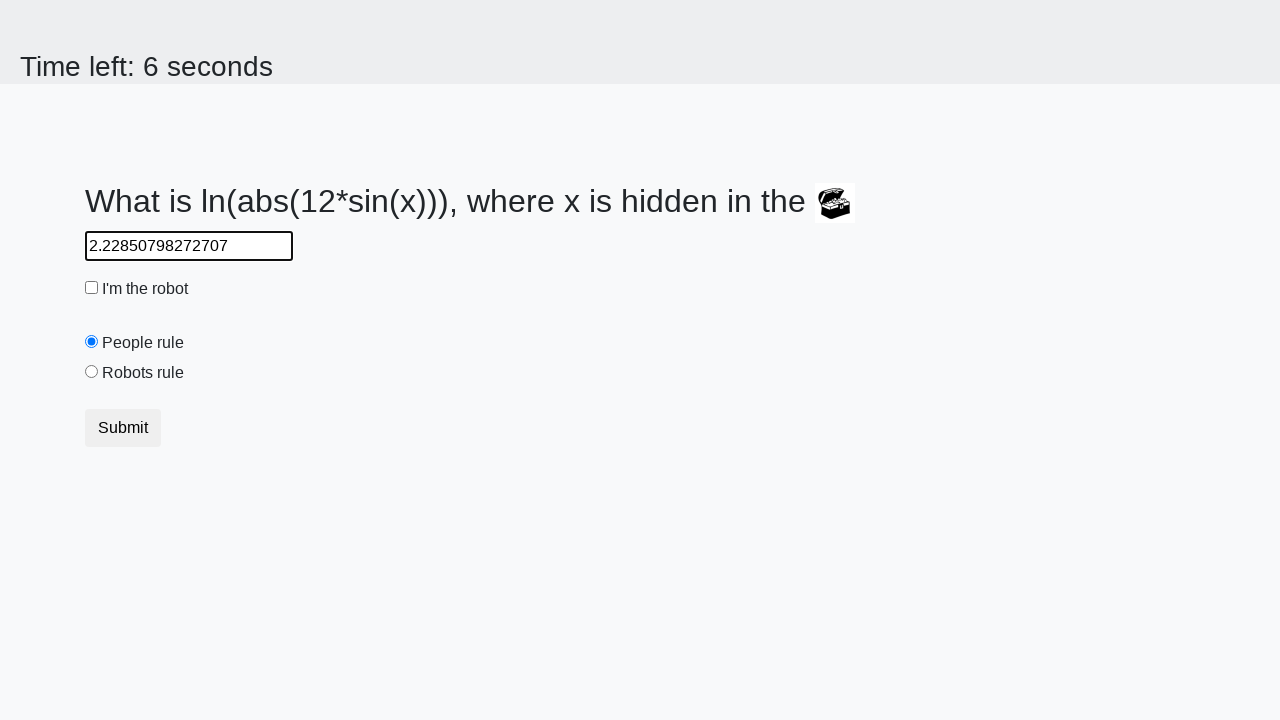

Checked the robot checkbox at (92, 288) on #robotCheckbox
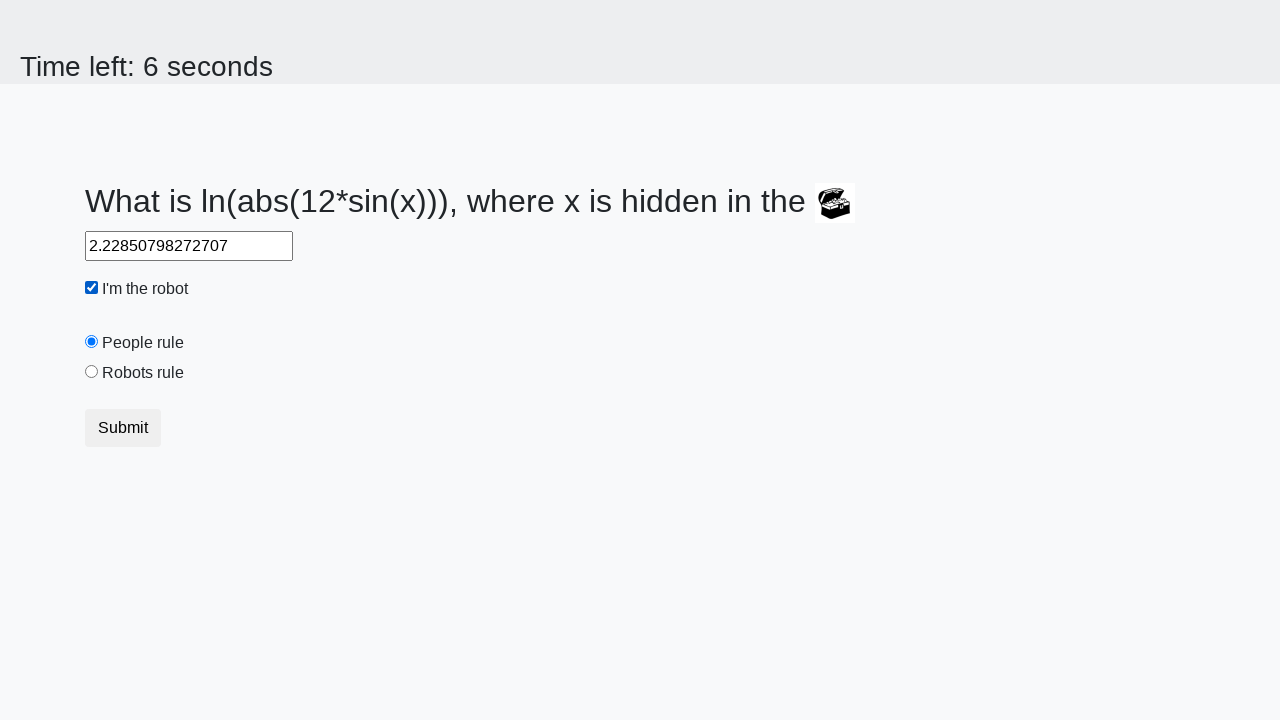

Selected the 'robots rule' radio button at (92, 372) on #robotsRule
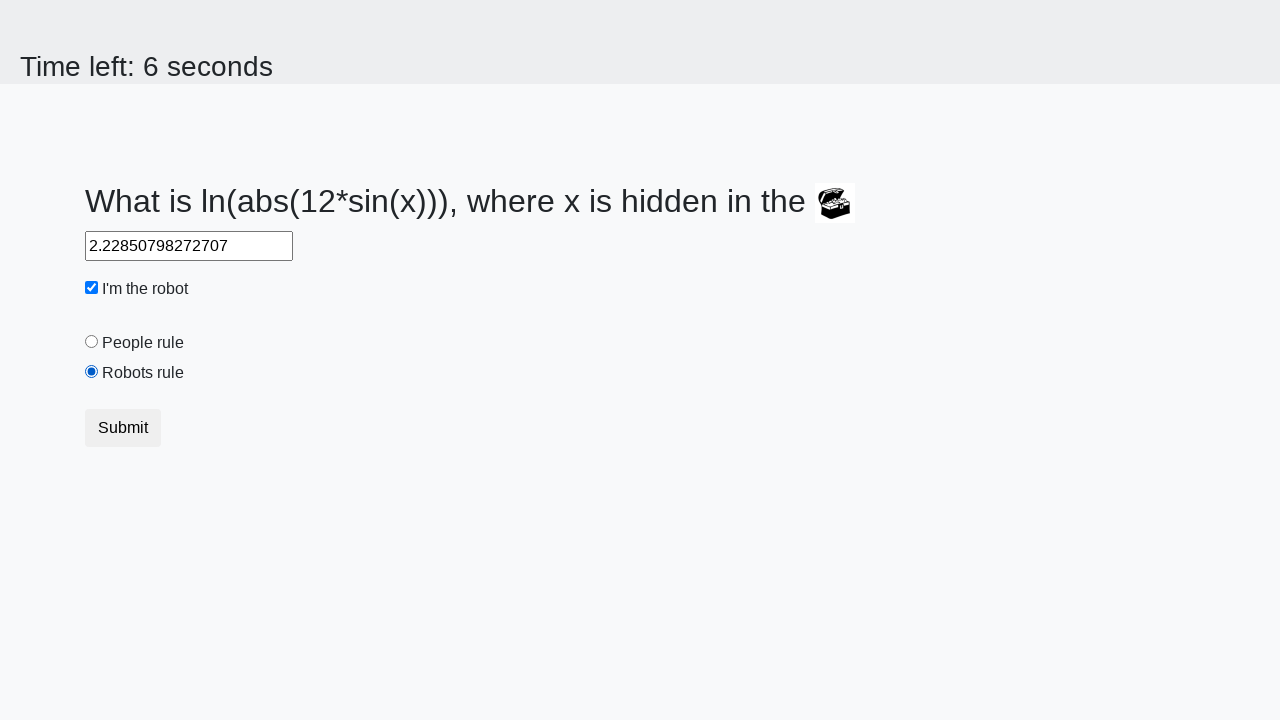

Submitted the form at (123, 428) on button
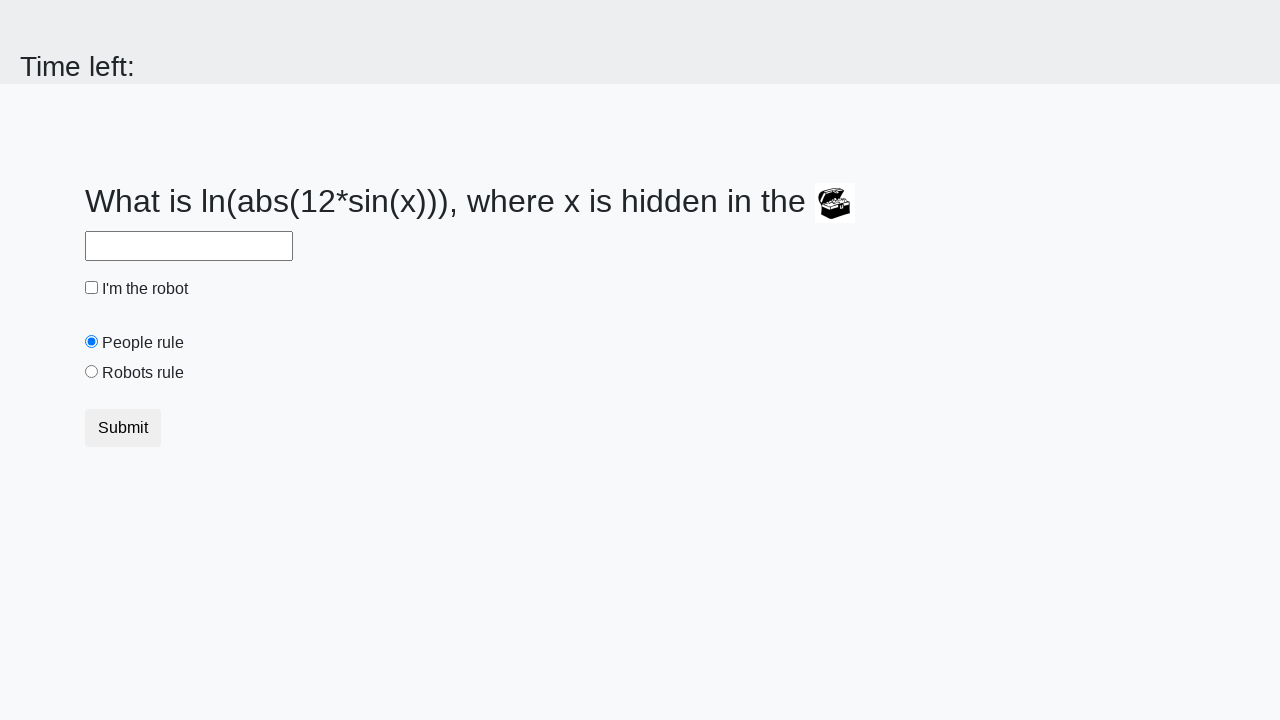

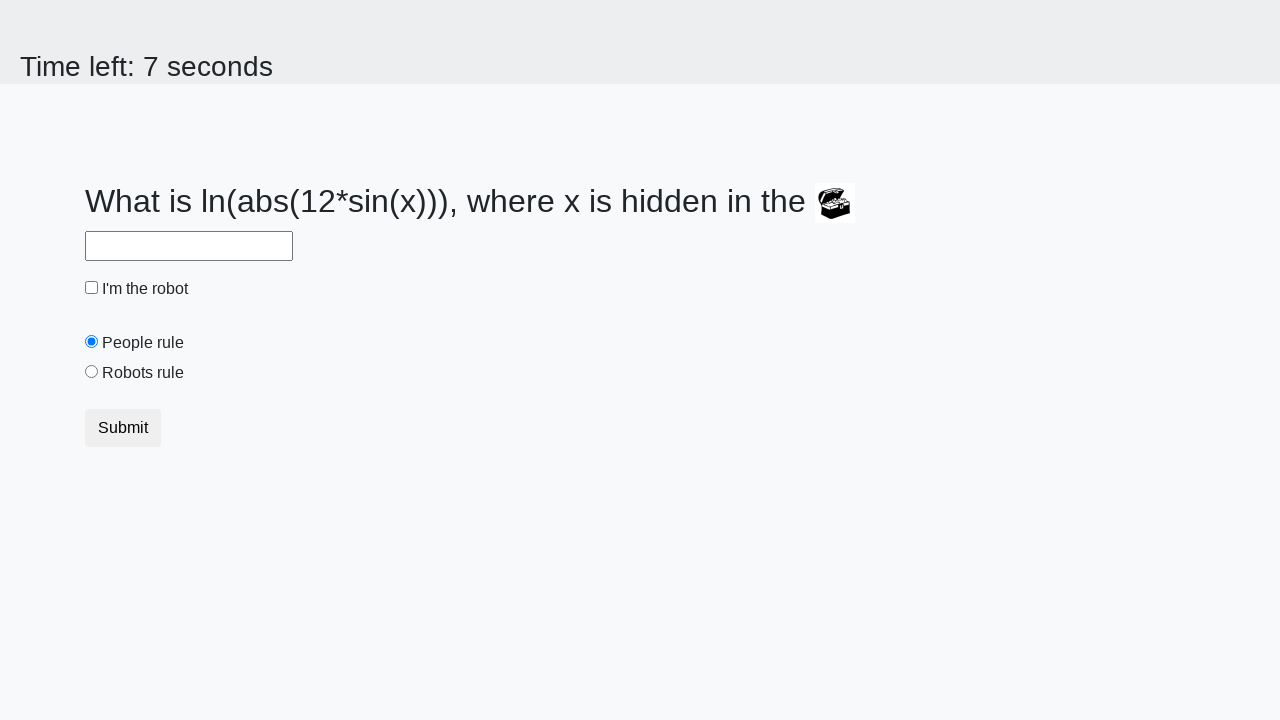